Tests coupon functionality by adding multiple products to cart, applying a coupon code "COUPON2020", and verifying the discounted price is calculated correctly (20% off).

Starting URL: https://danube-web.shop/

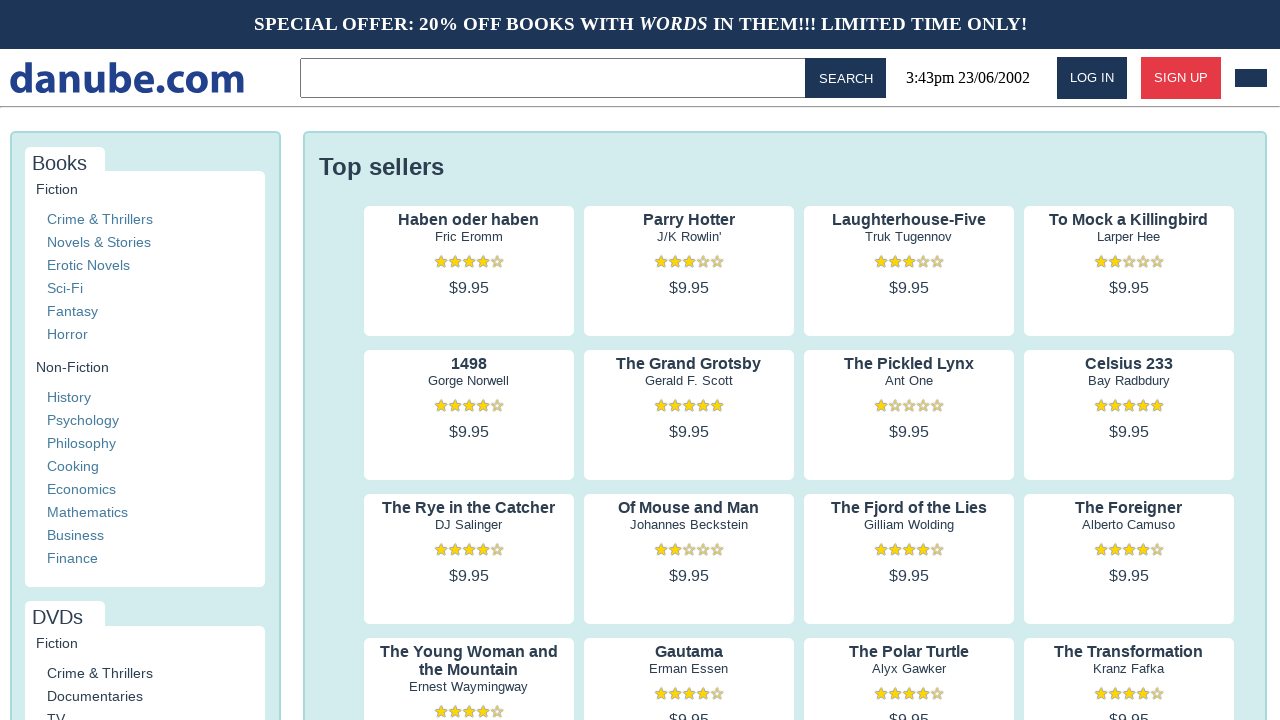

Clicked on product 1 preview/author link at (469, 237) on .preview:nth-child(1) > .preview-author
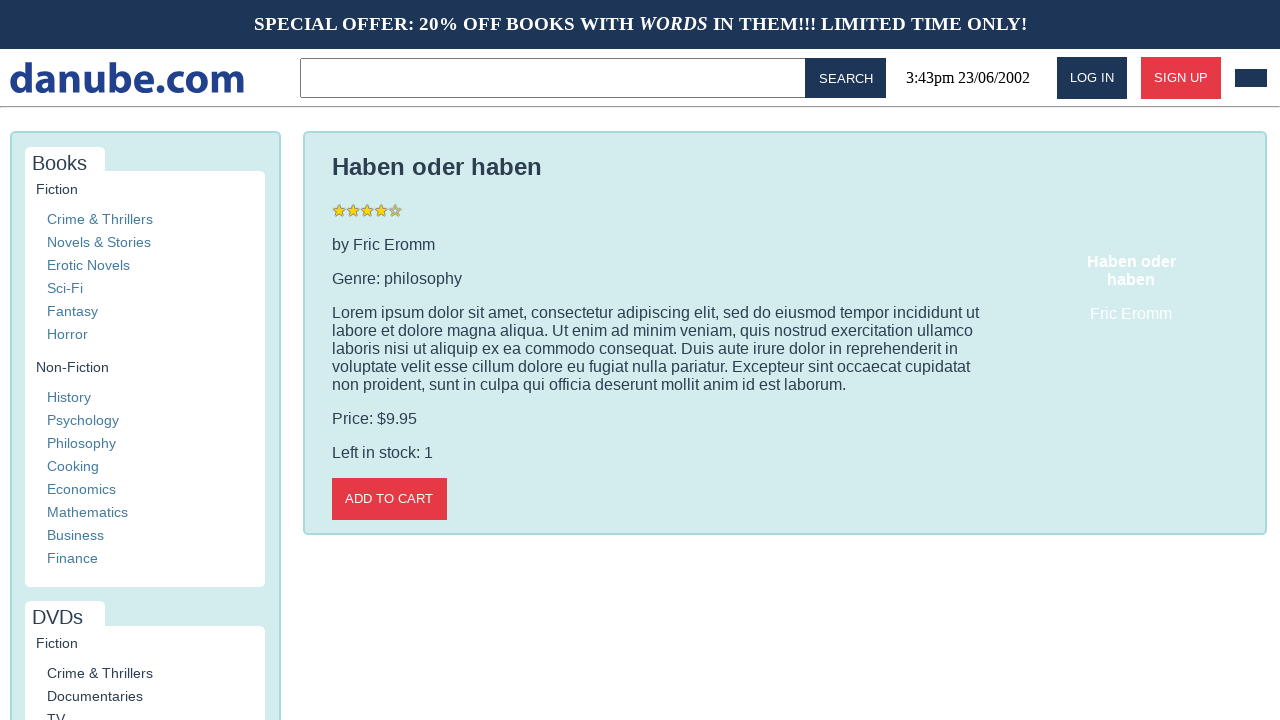

Added product 1 to cart at (389, 499) on .detail-wrapper > .call-to-action
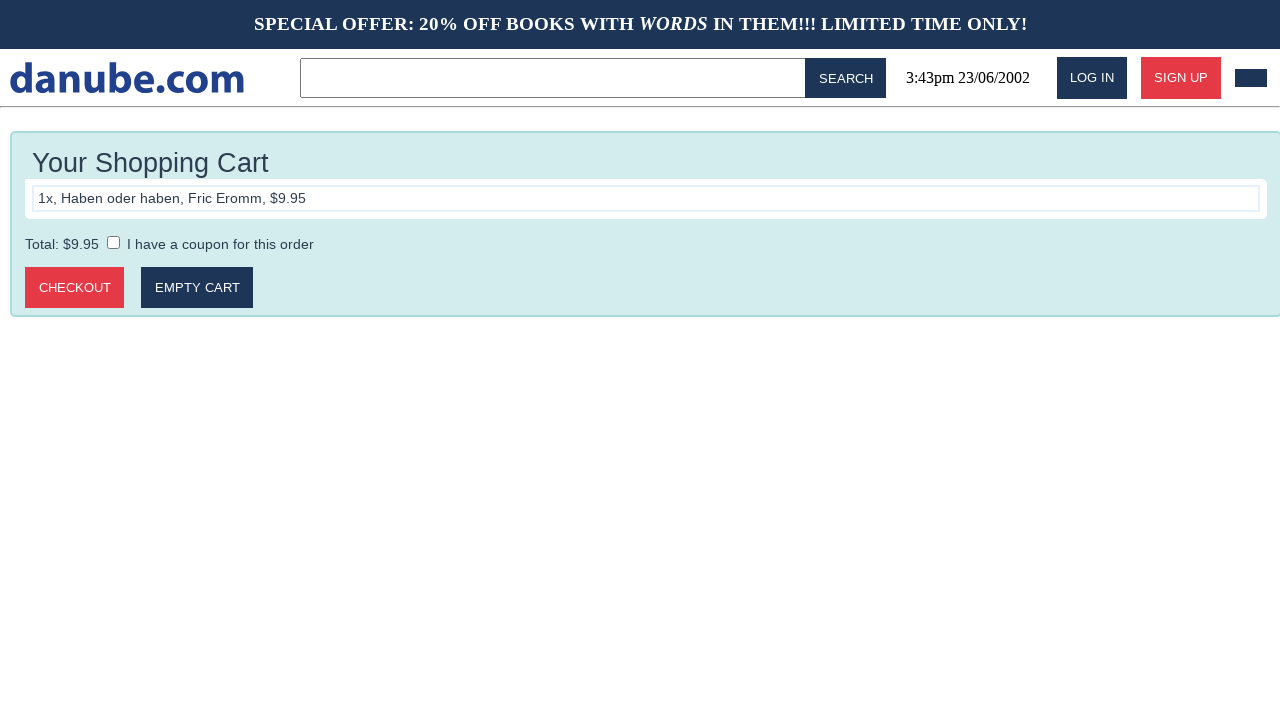

Navigated back to home page after adding product 1 at (127, 78) on #logo
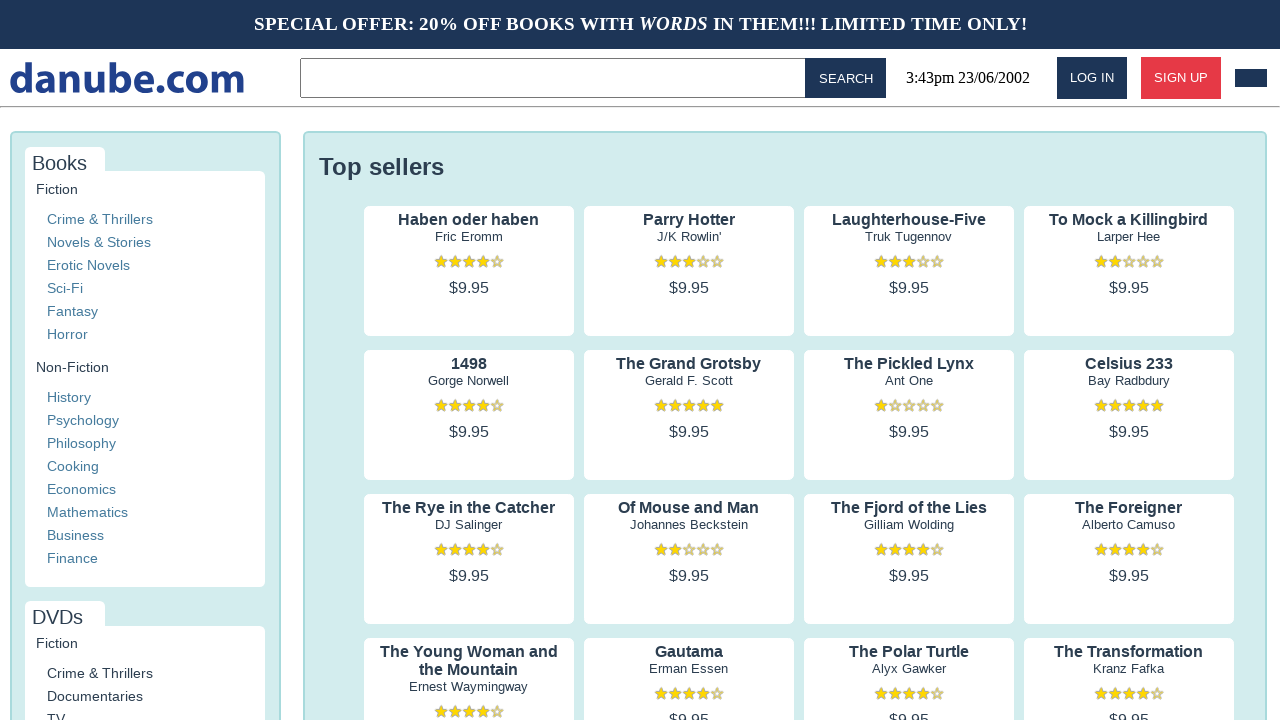

Clicked on product 2 preview/author link at (689, 237) on .preview:nth-child(2) > .preview-author
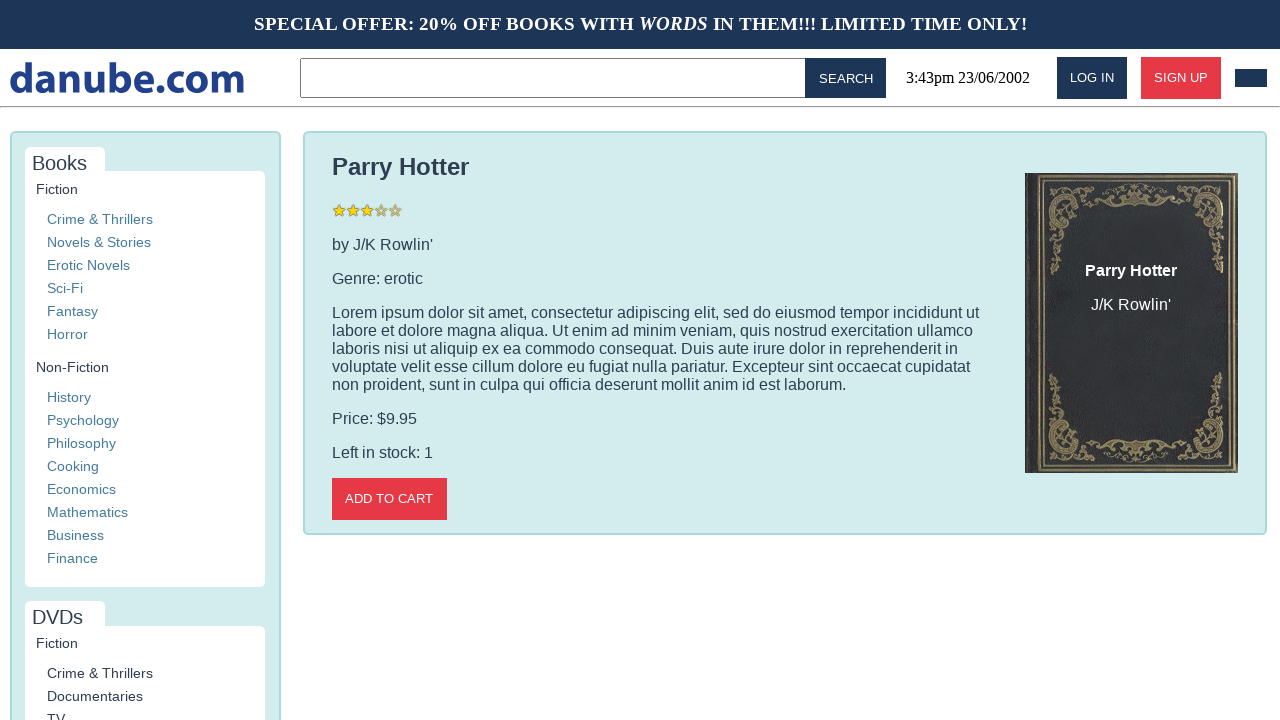

Added product 2 to cart at (389, 499) on .detail-wrapper > .call-to-action
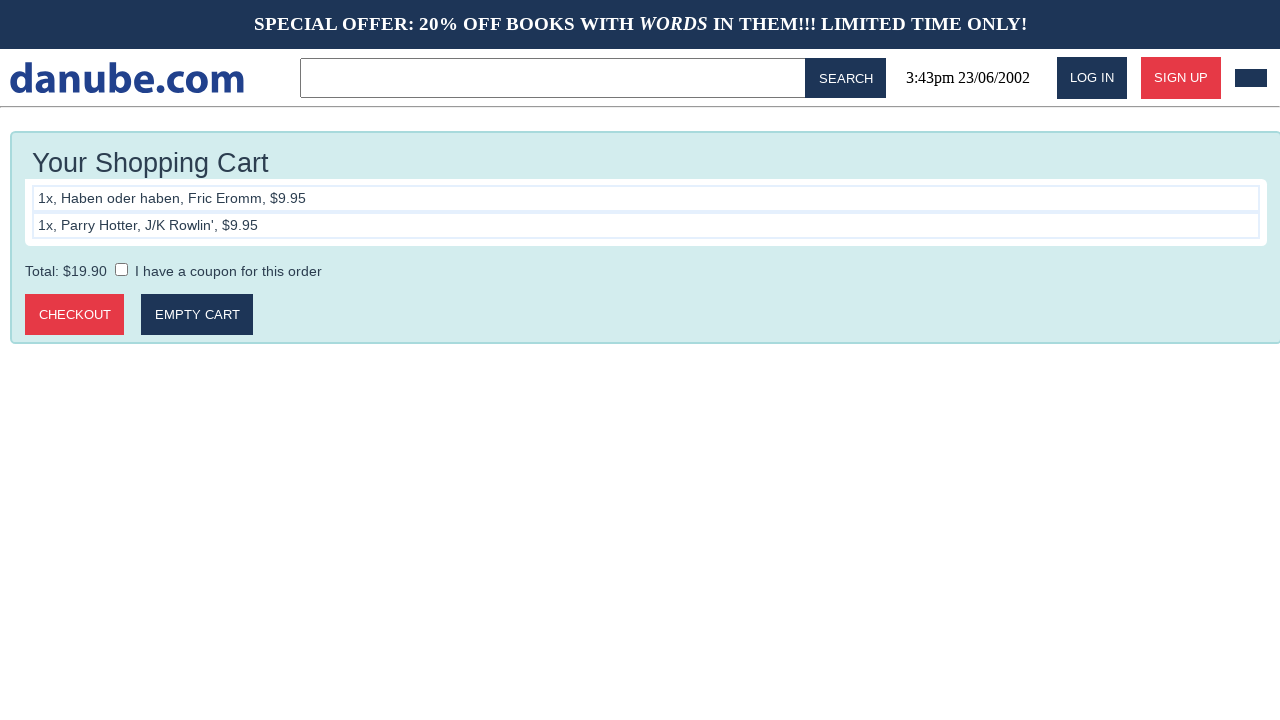

Navigated back to home page after adding product 2 at (127, 78) on #logo
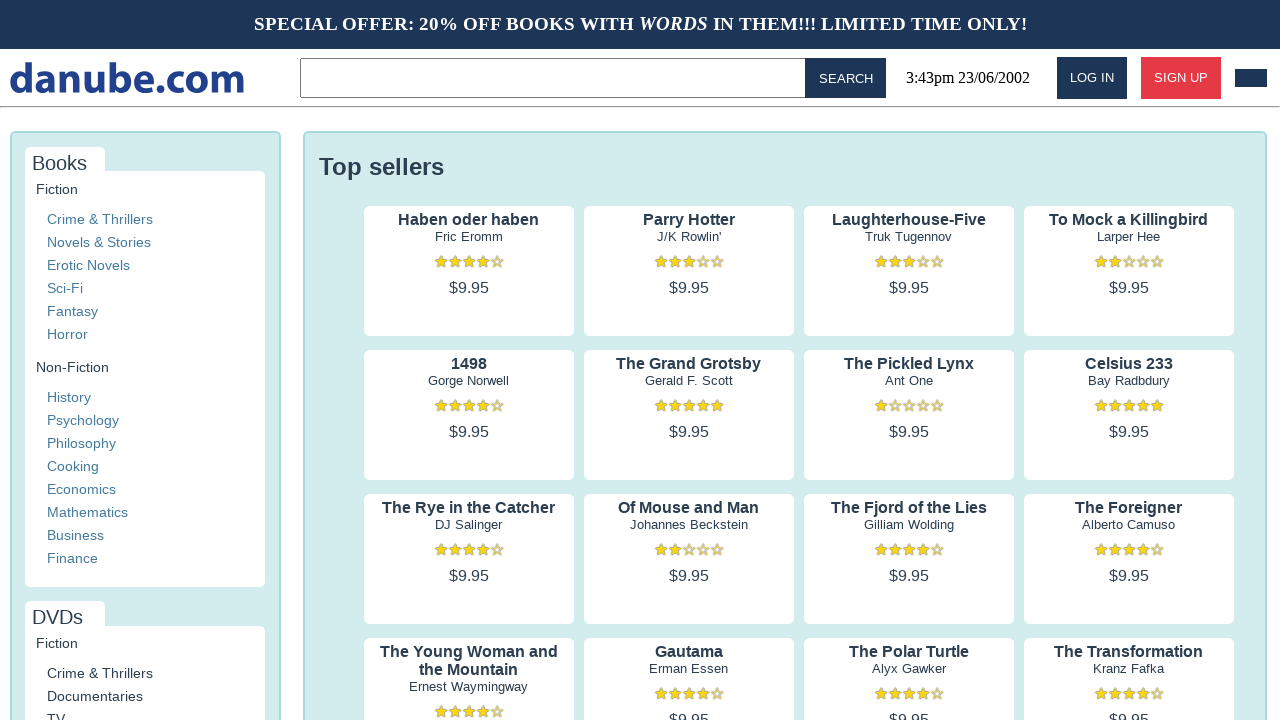

Clicked on product 3 preview/author link at (909, 237) on .preview:nth-child(3) > .preview-author
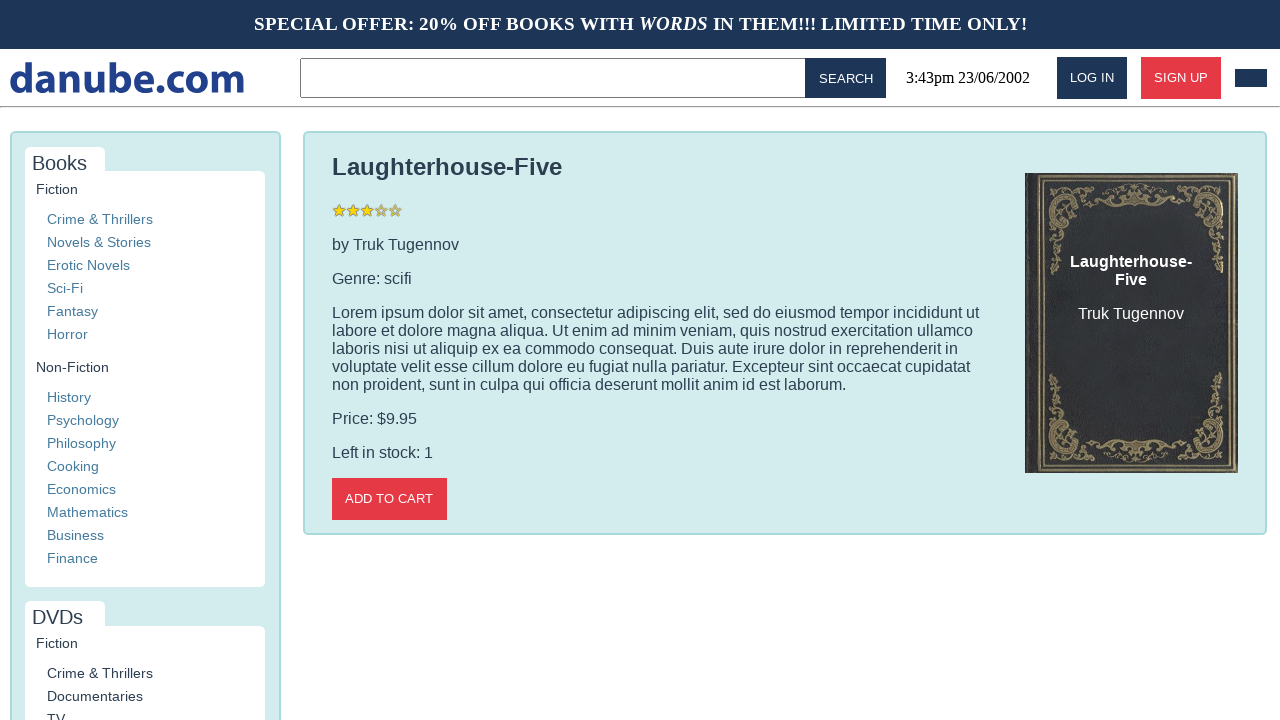

Added product 3 to cart at (389, 499) on .detail-wrapper > .call-to-action
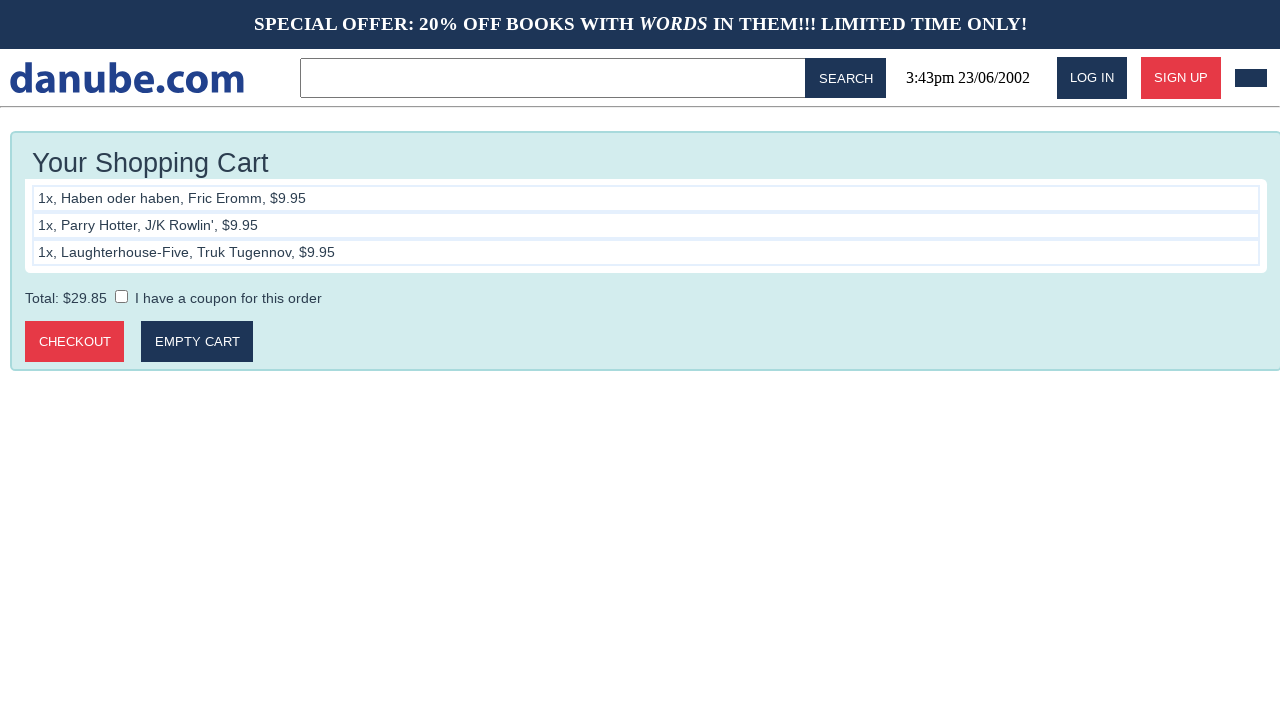

Navigated back to home page after adding product 3 at (127, 78) on #logo
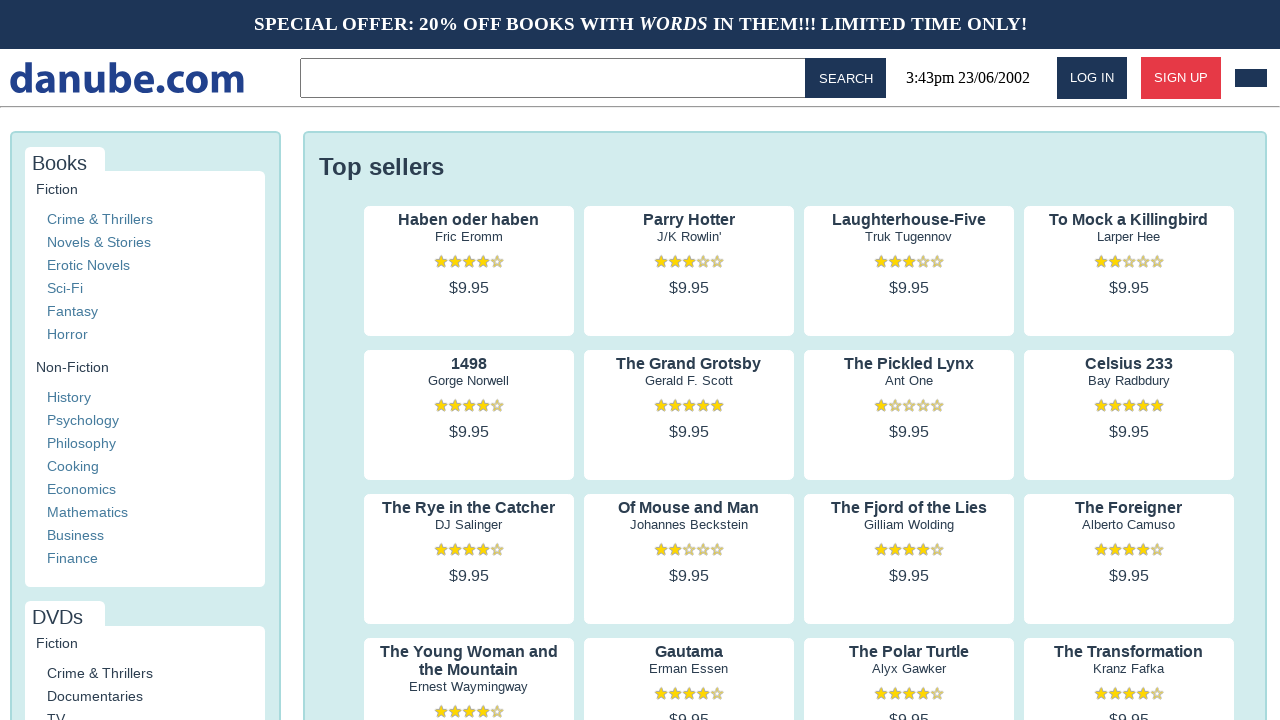

Opened shopping cart at (1251, 78) on #cart
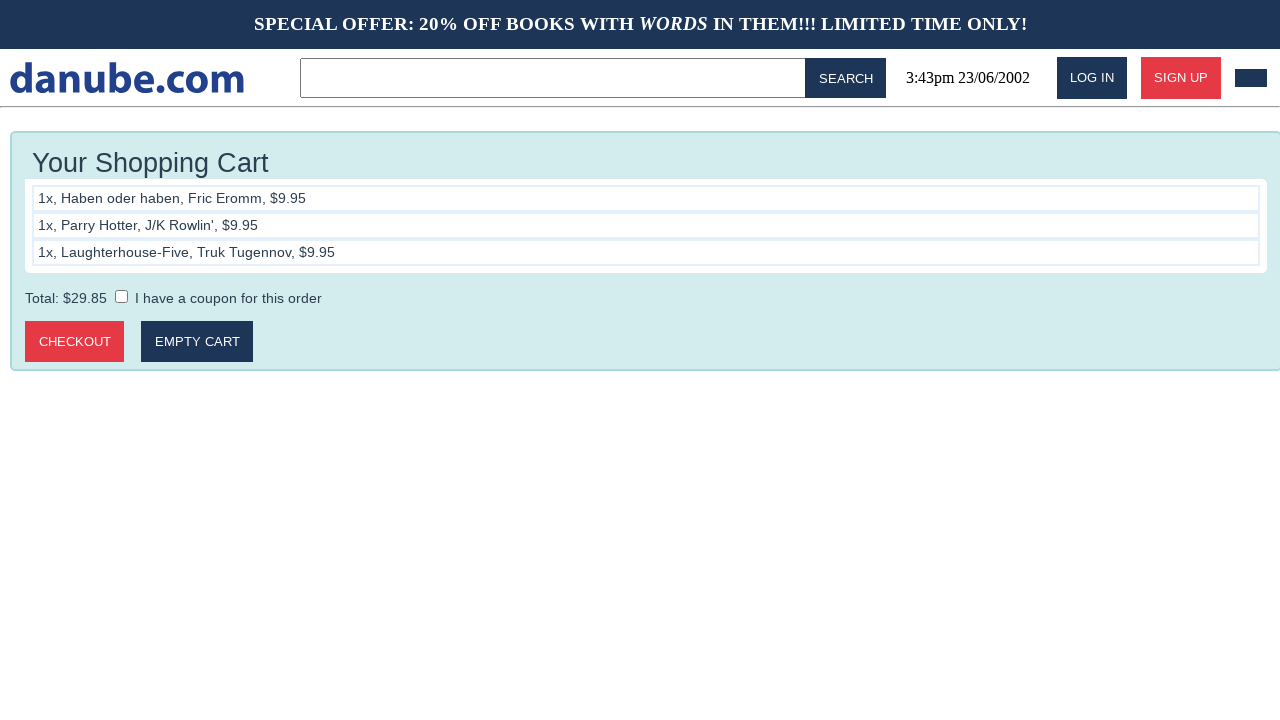

Total price element loaded
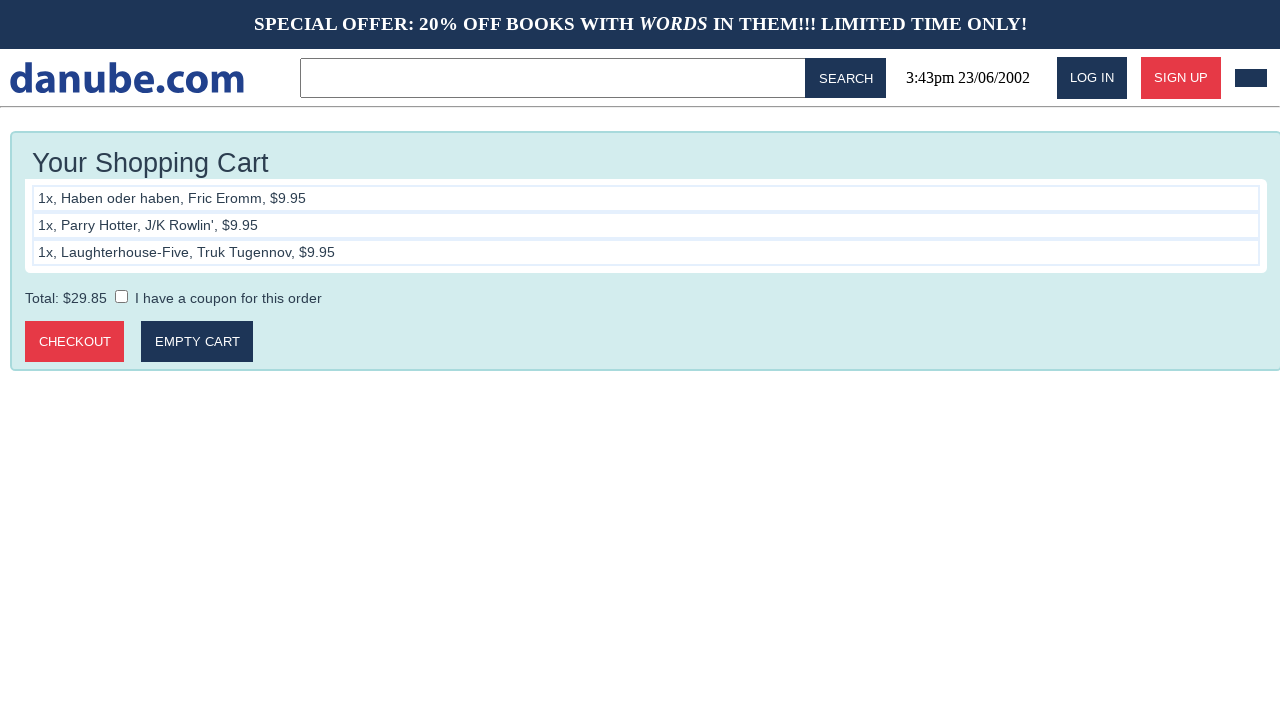

Clicked on coupon label to expand coupon section at (229, 298) on .cart > label
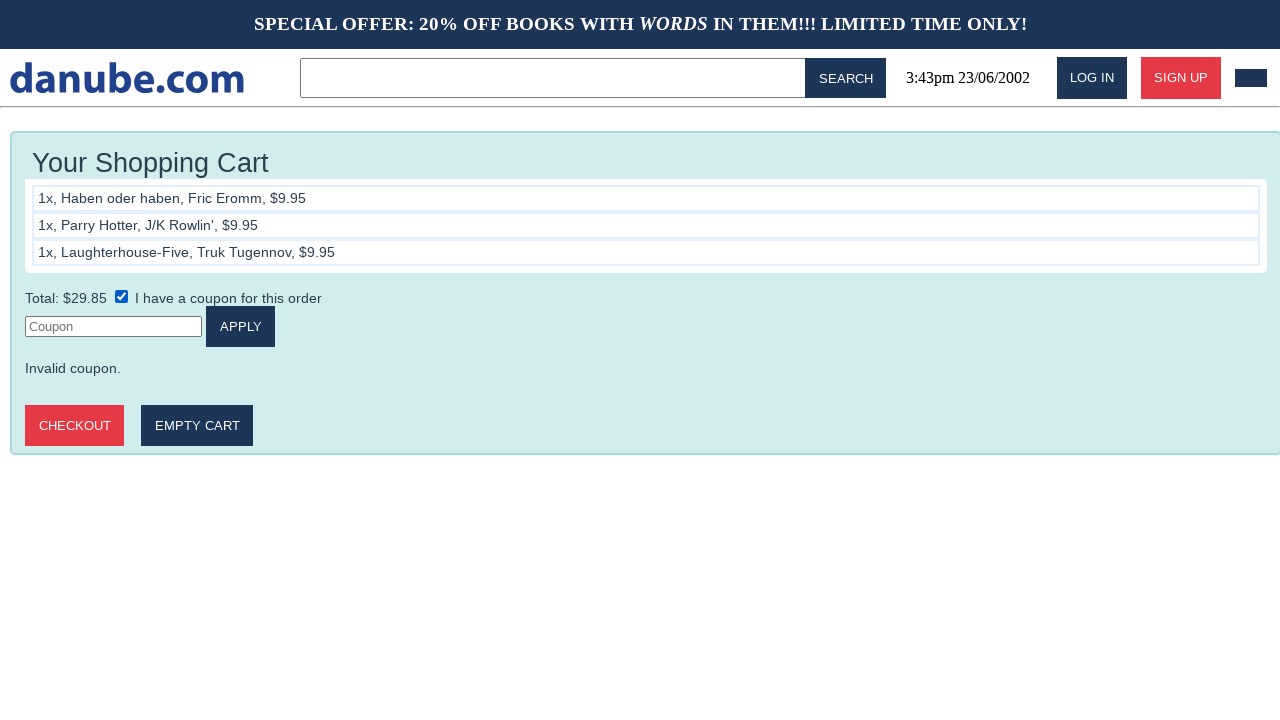

Clicked on coupon input field at (114, 326) on #coupon
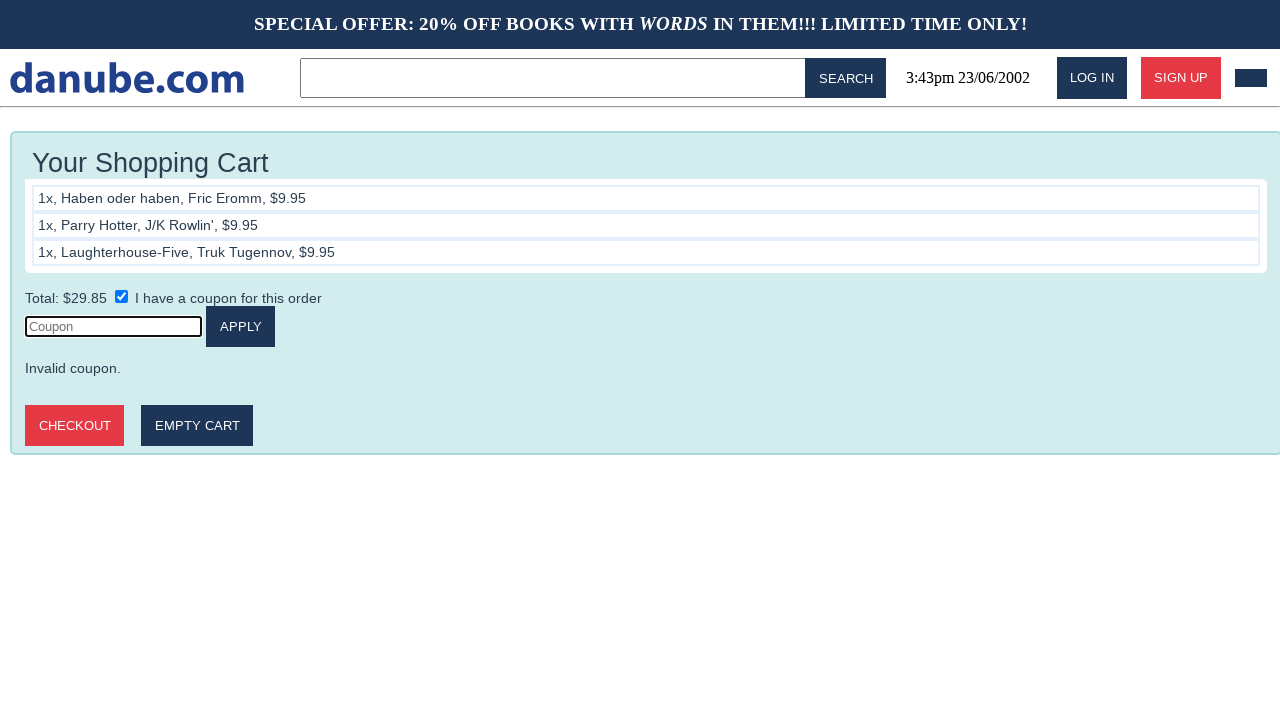

Entered coupon code 'COUPON2020' on #coupon
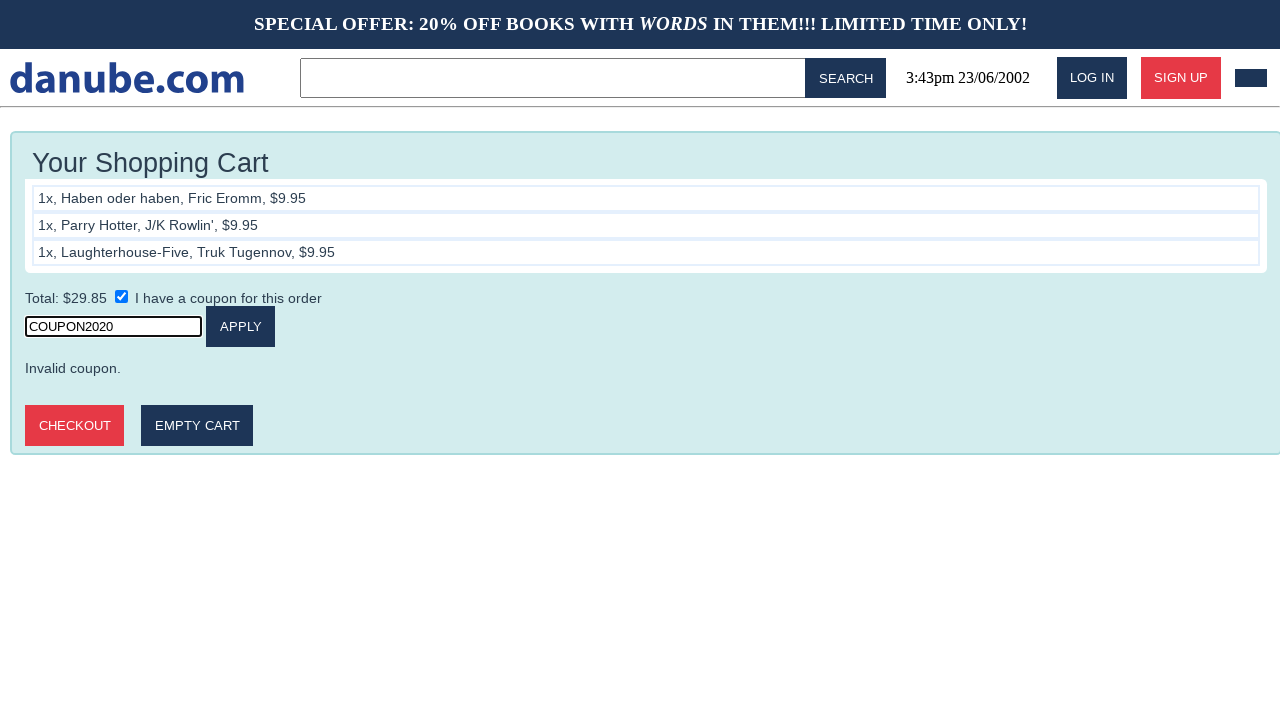

Clicked button to apply coupon code at (241, 326) on .cart > div > button
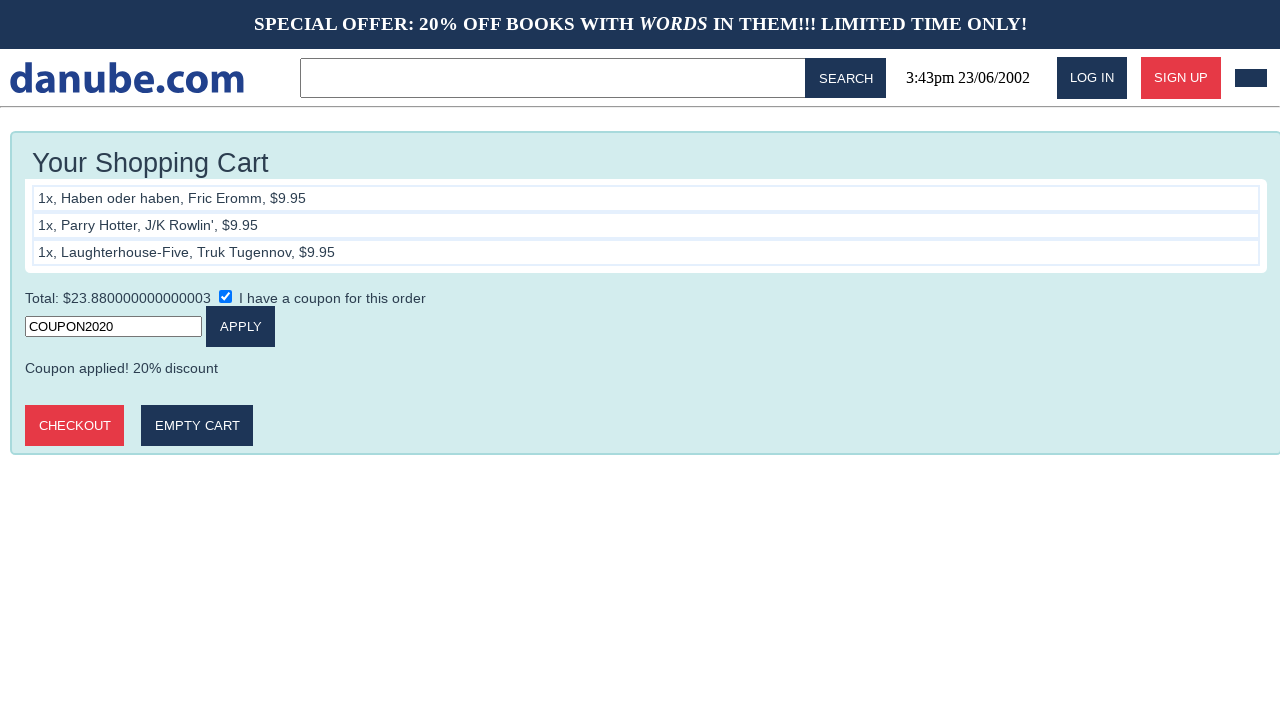

Price updated after applying coupon (20% discount applied)
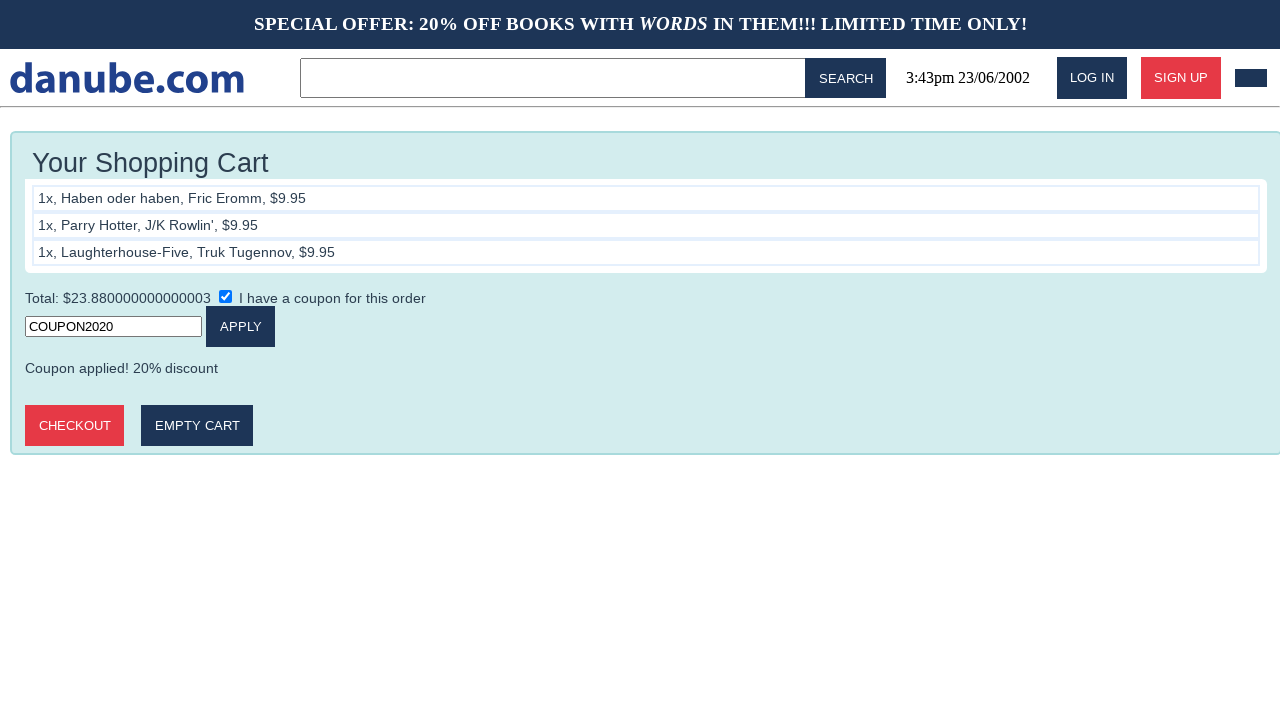

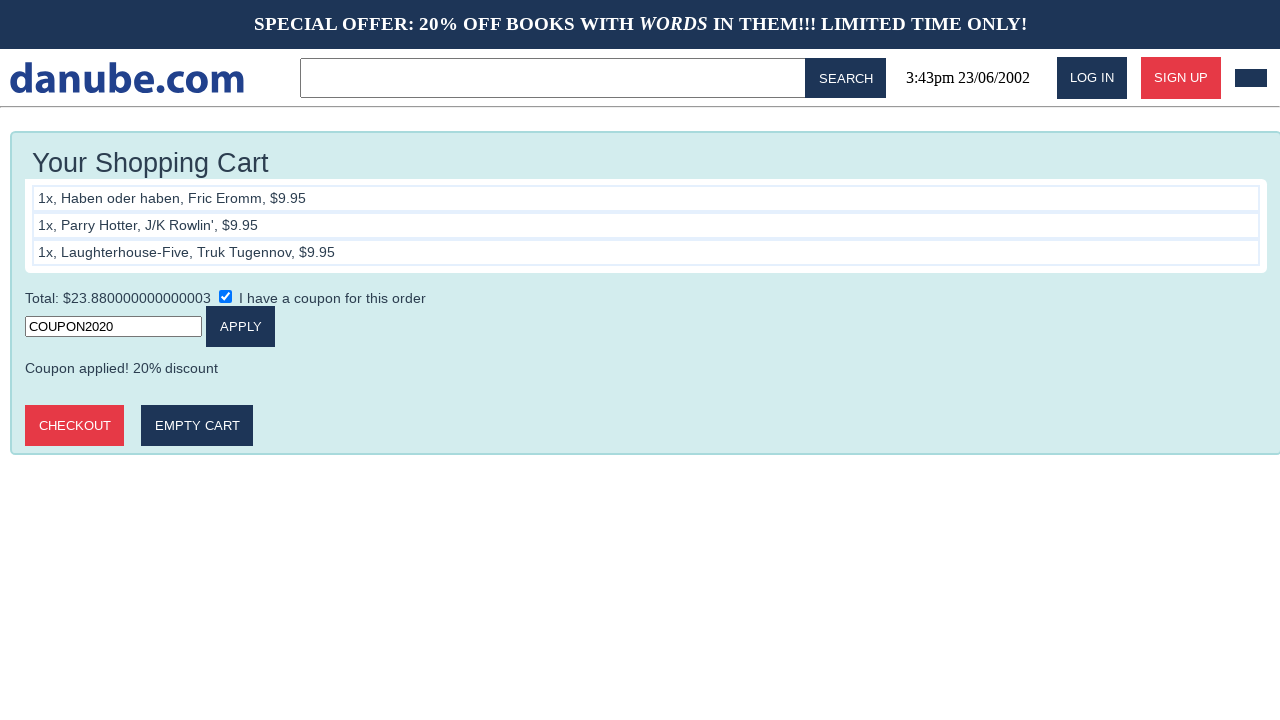